Tests dropdown selection functionality by selecting an experience level option from a dropdown menu

Starting URL: https://www.globalsqa.com/samplepagetest/

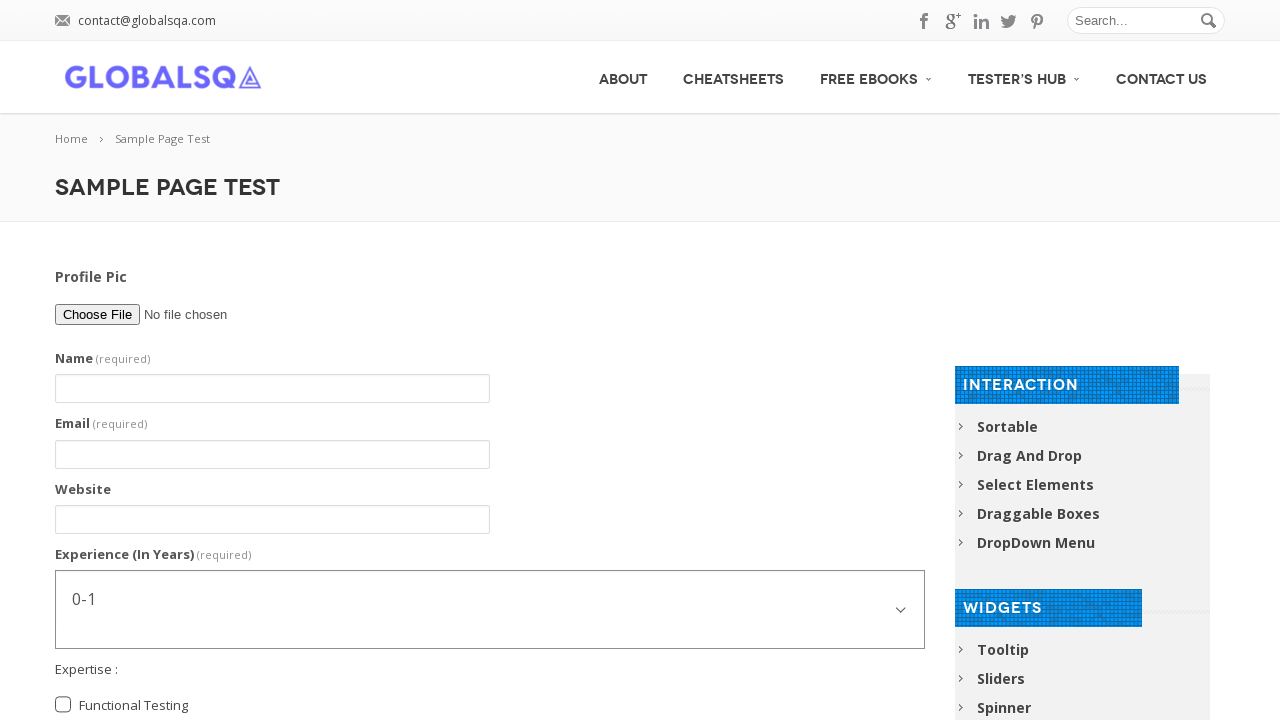

Navigated to Global QA sample page test URL
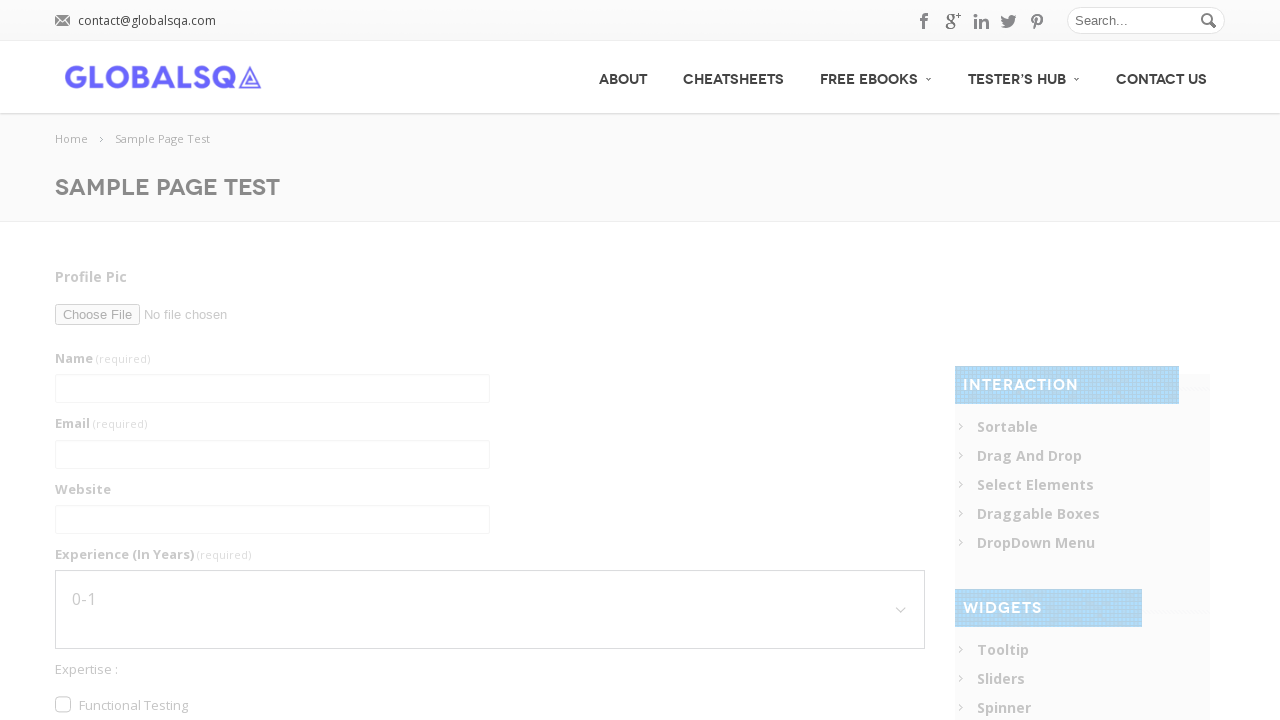

Selected '1-3' option from experience in years dropdown on #g2599-experienceinyears
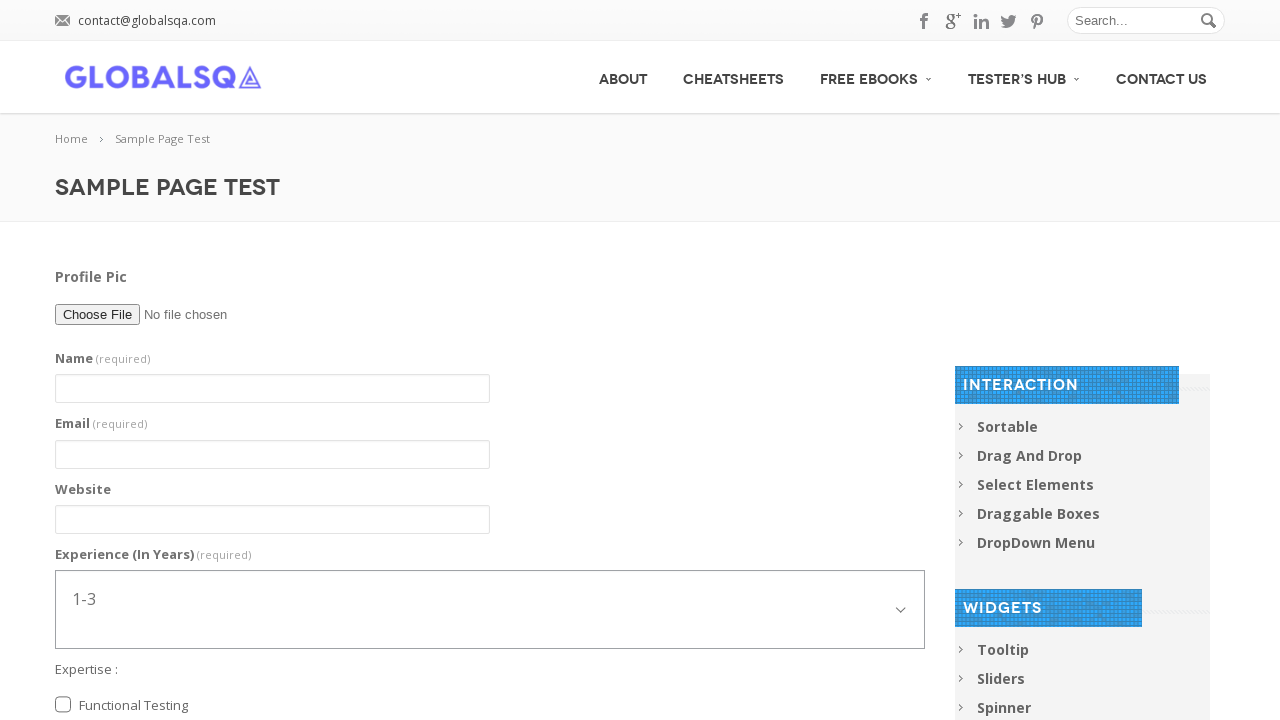

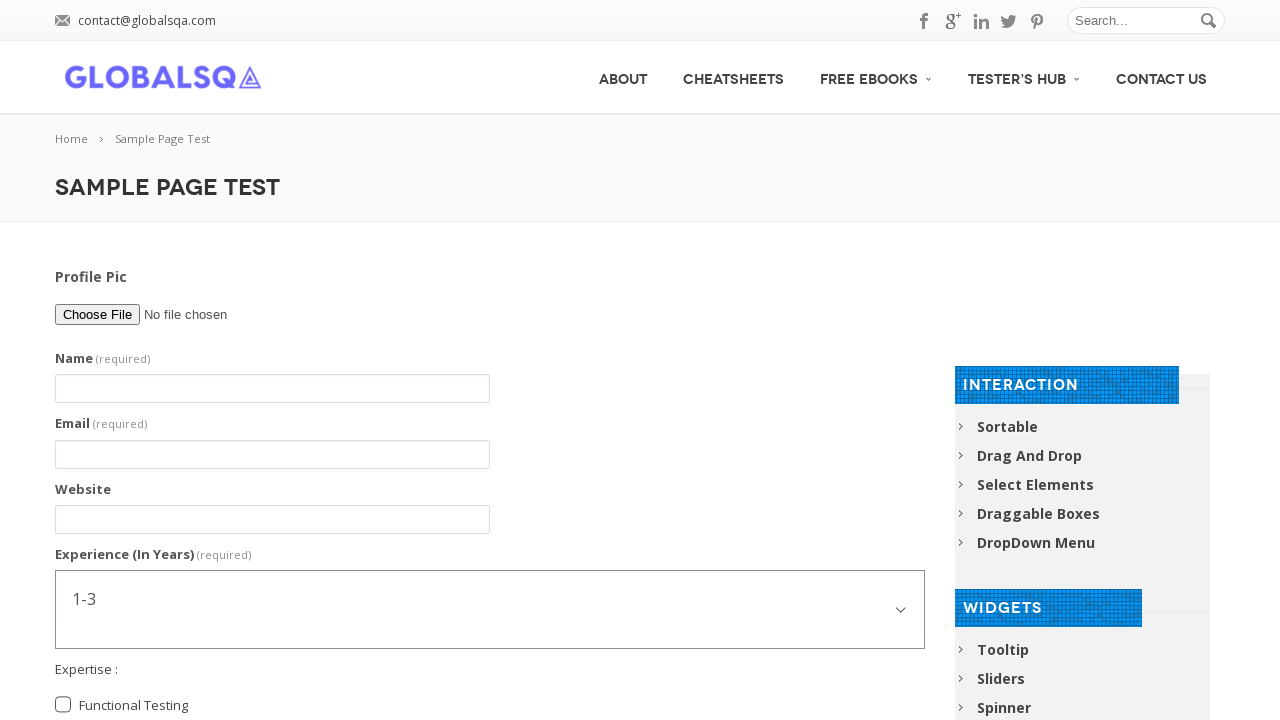